Tests a math challenge form by extracting a value from an element's attribute, calculating a result using a mathematical formula, filling in the answer, checking required checkboxes, and submitting the form.

Starting URL: http://suninjuly.github.io/get_attribute.html

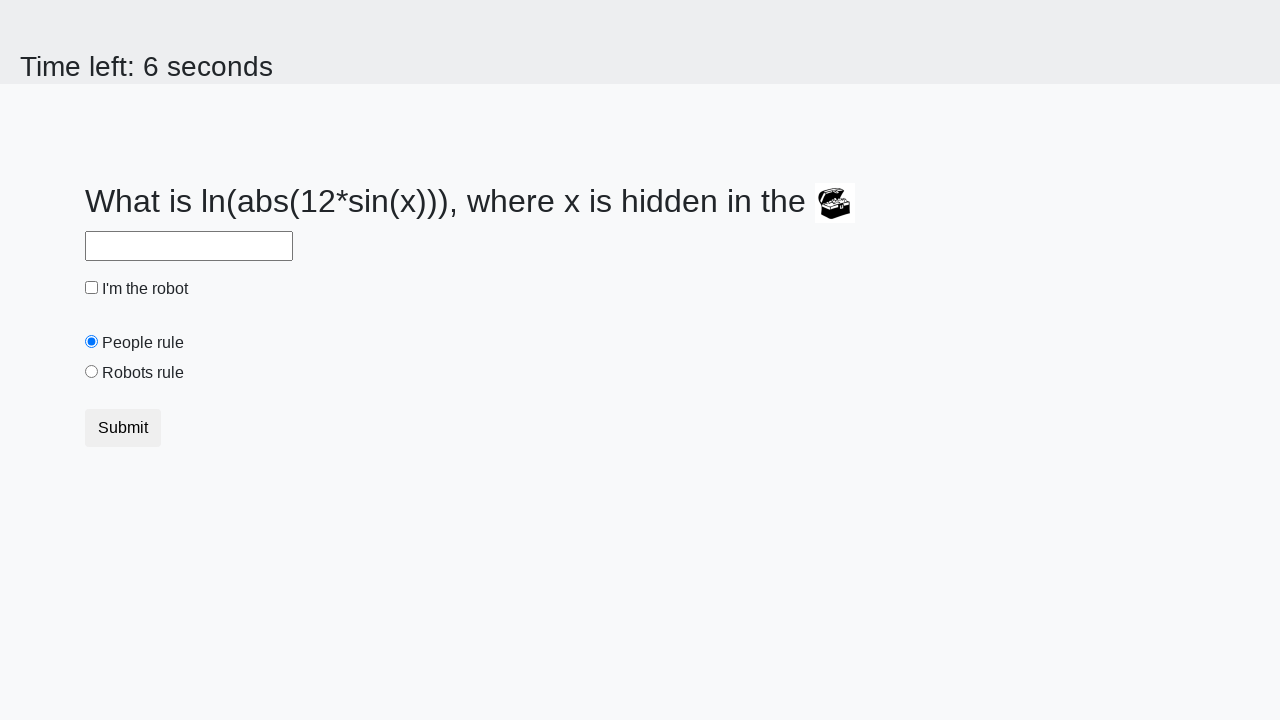

Retrieved valuex attribute from treasure element
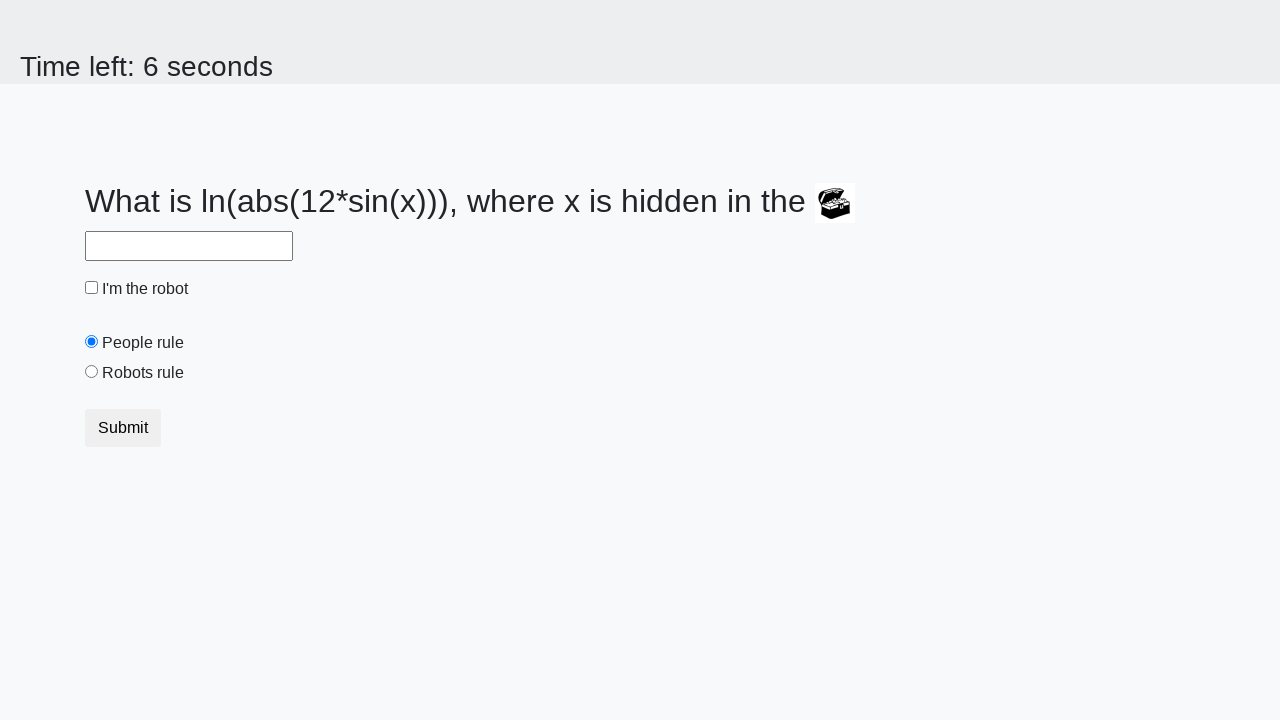

Calculated mathematical formula result using extracted value
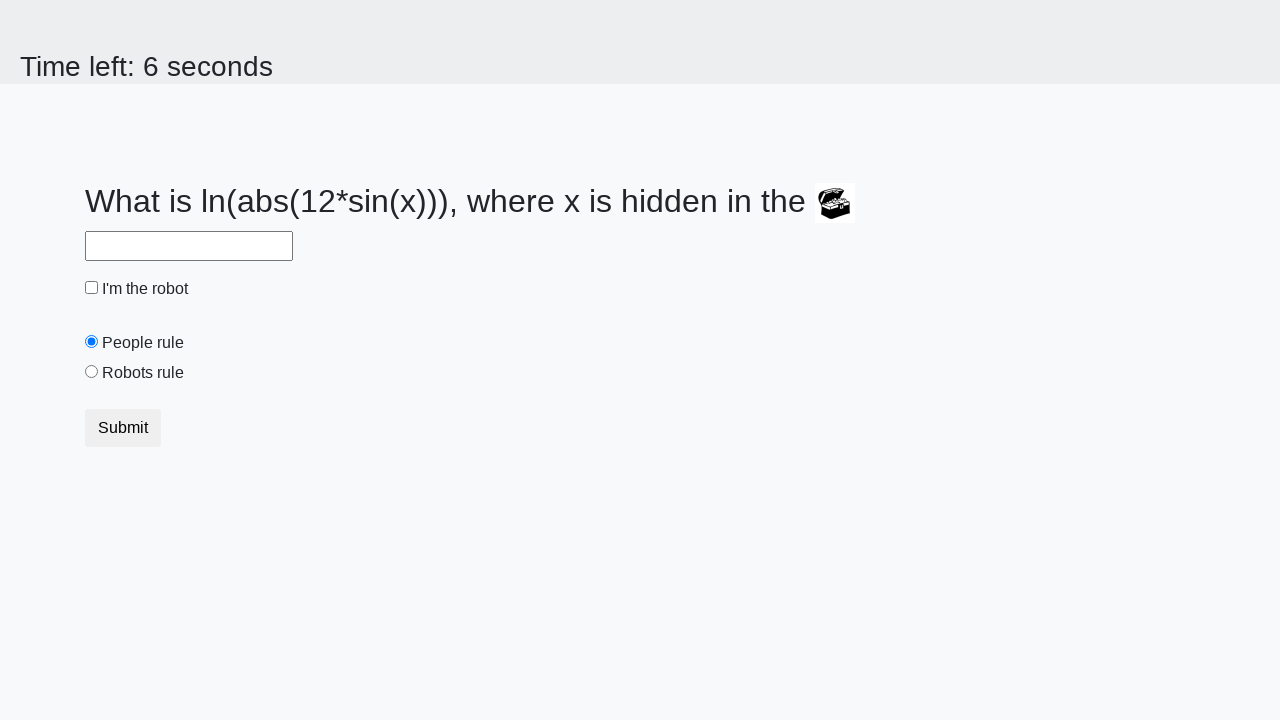

Filled answer field with calculated result on #answer
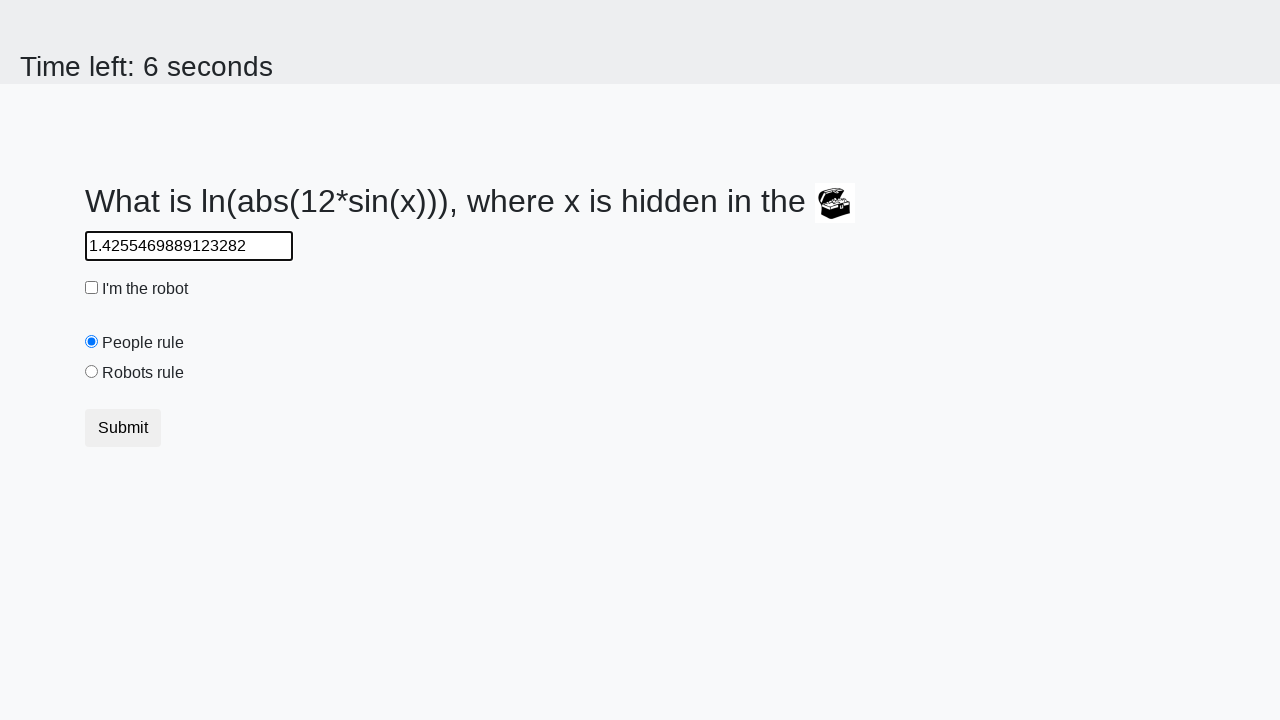

Checked the robot checkbox at (92, 288) on #robotCheckbox
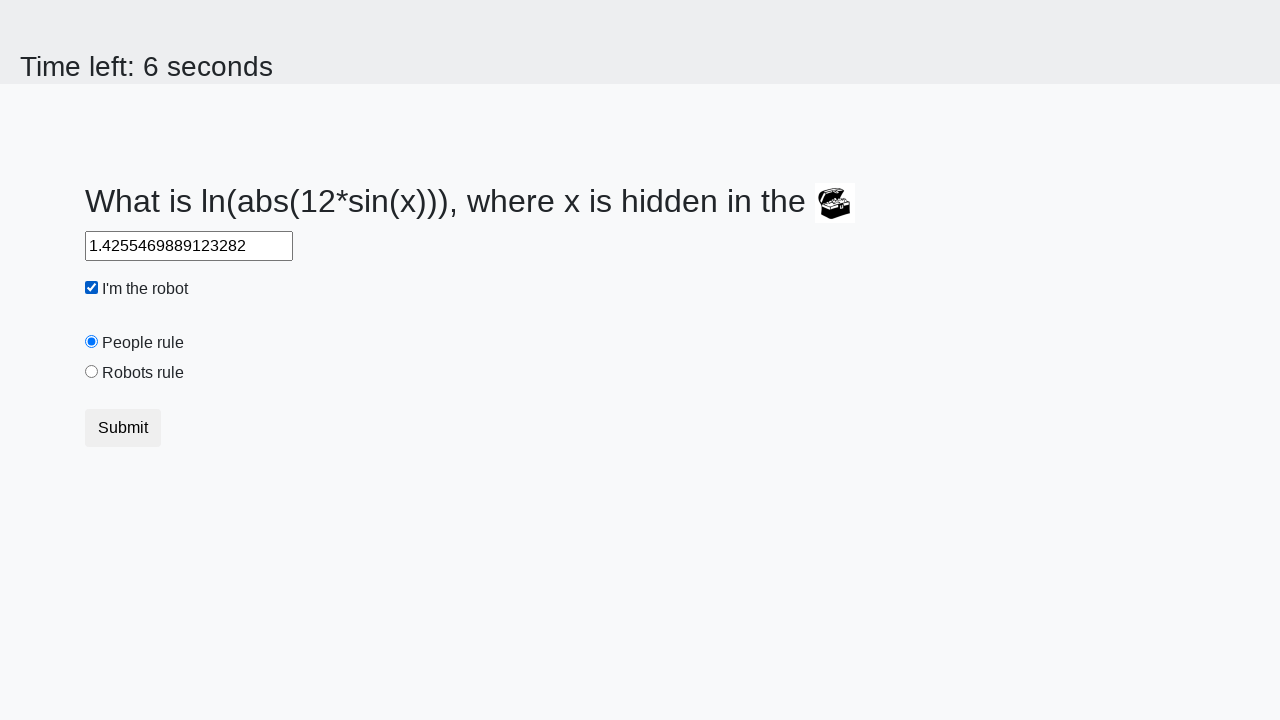

Checked the robots rule checkbox at (92, 372) on #robotsRule
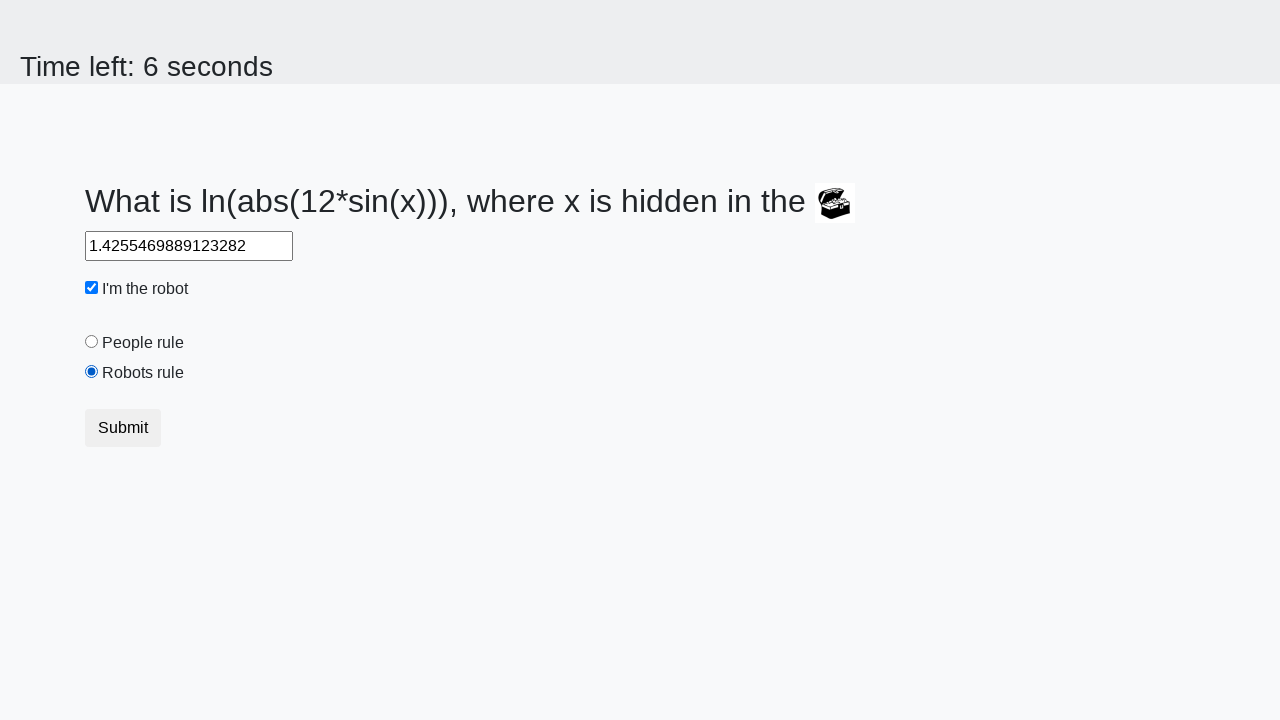

Clicked submit button to submit the form at (123, 428) on [type='submit']
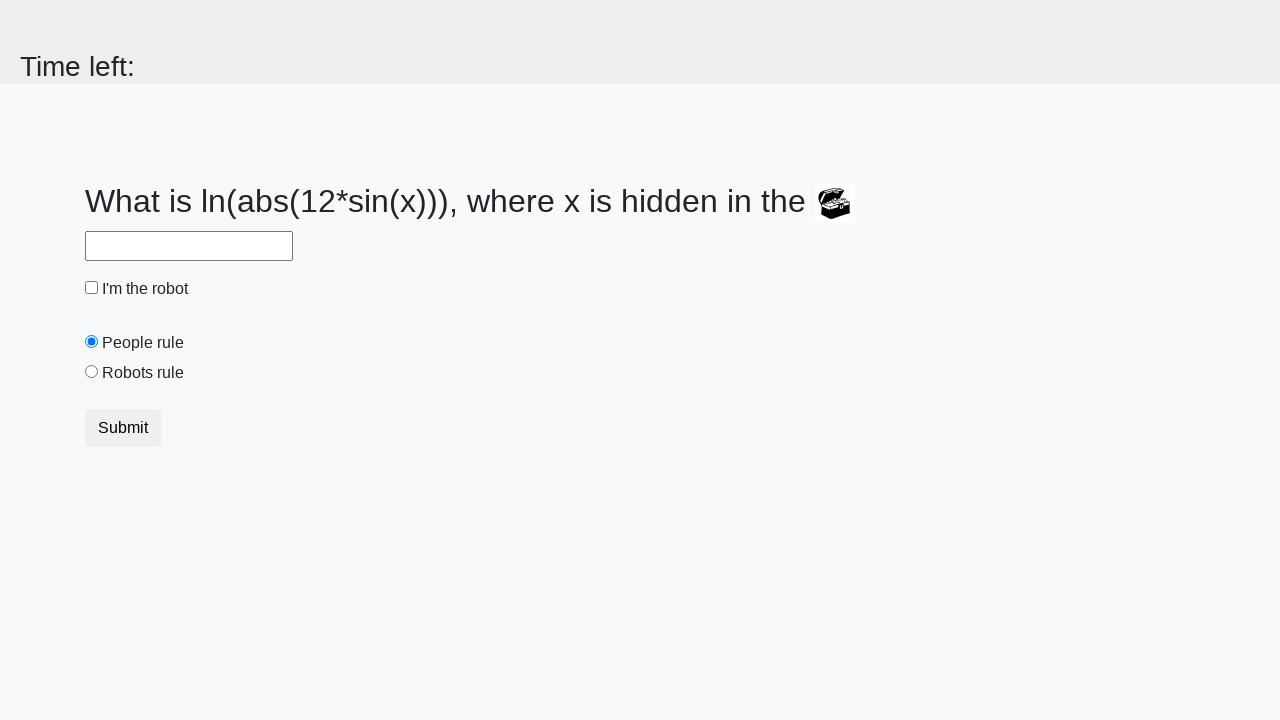

Waited for form submission to complete
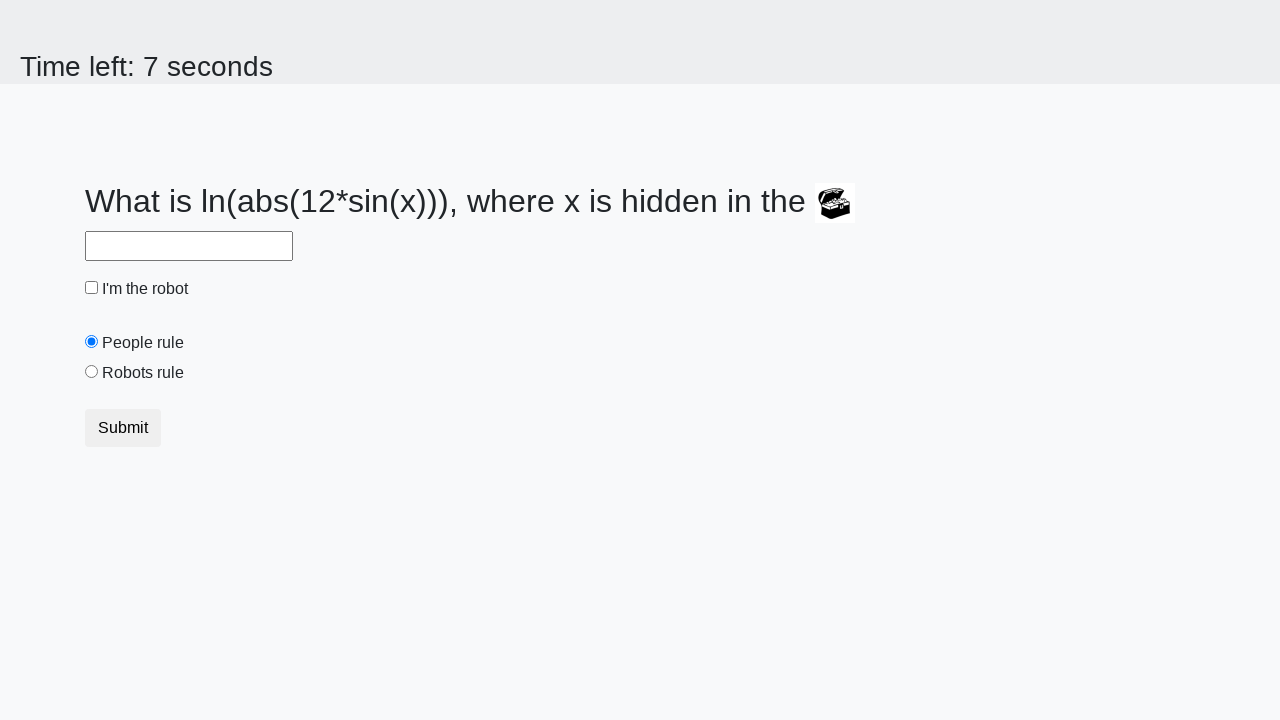

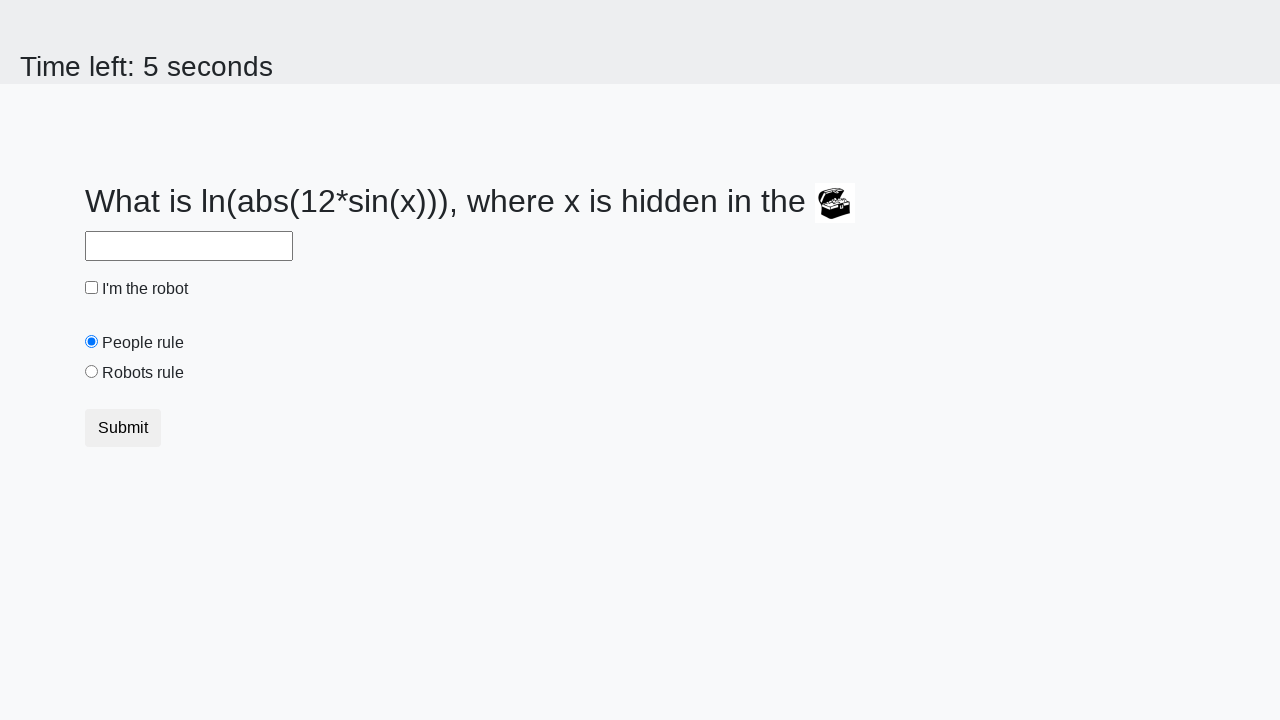